Tests focus functionality by focusing on the username input field without entering credentials

Starting URL: https://the-internet.herokuapp.com/login

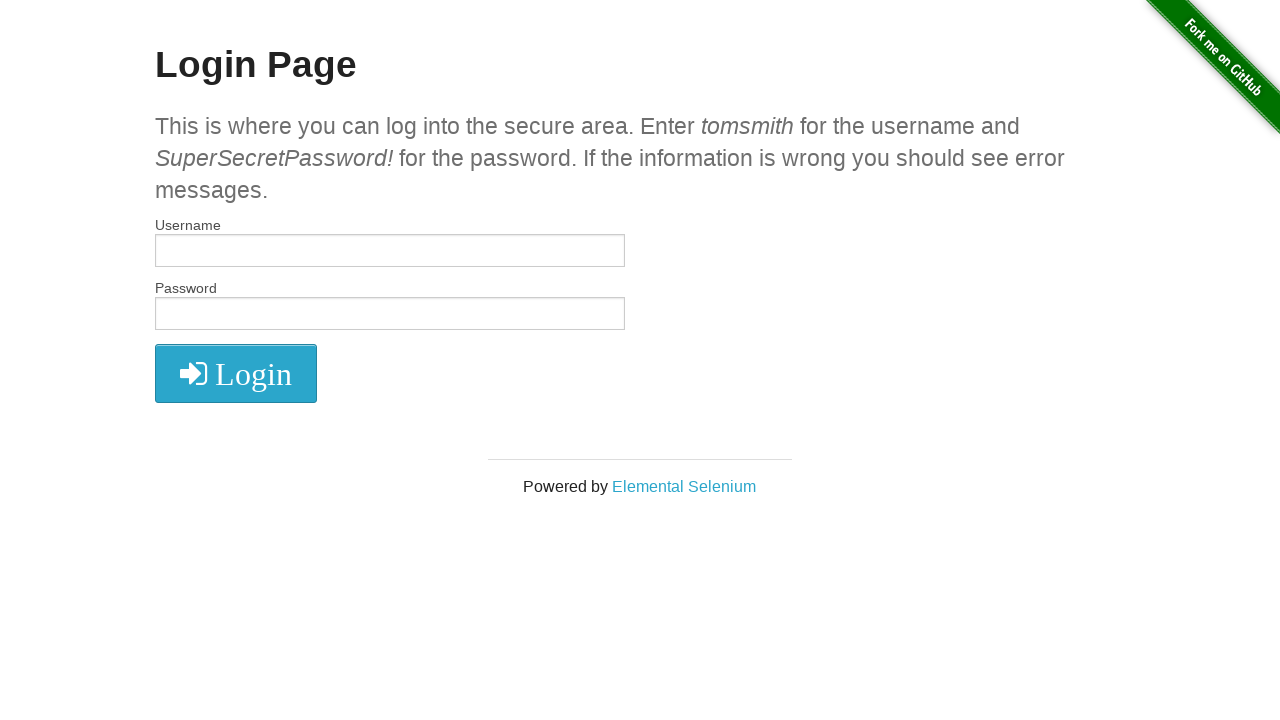

Waited for page to load (networkidle state)
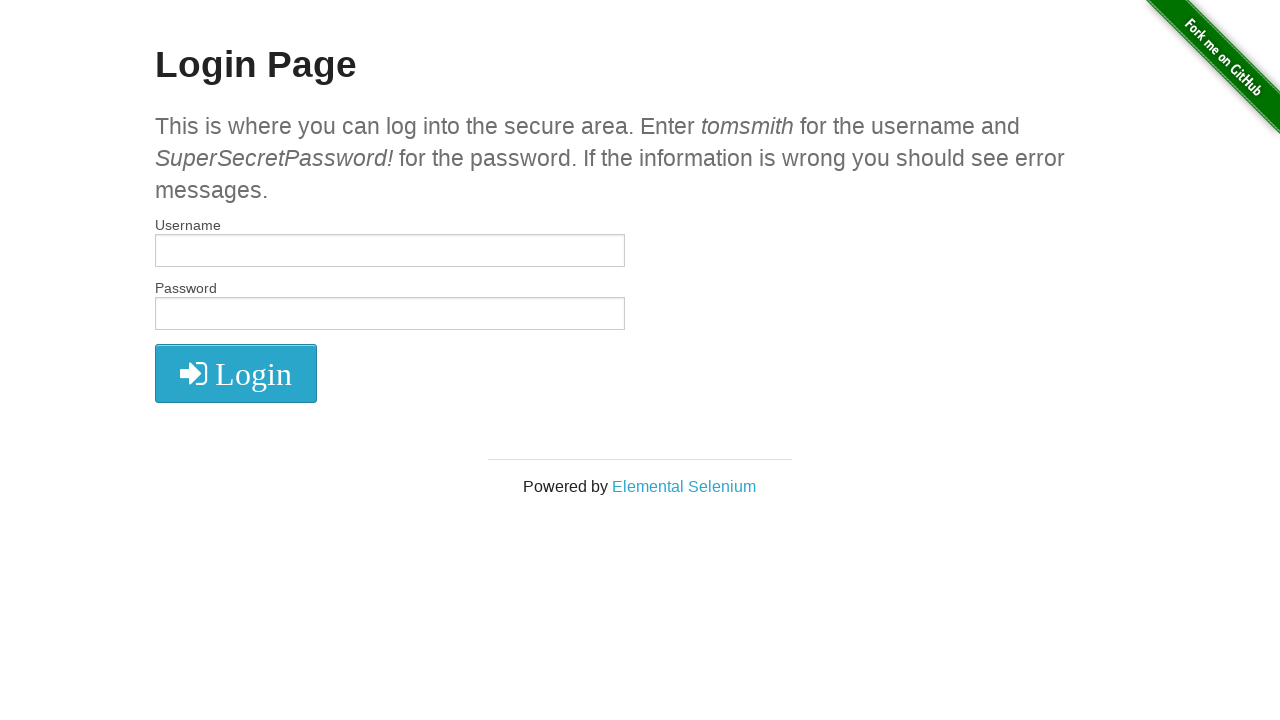

Focused on the username input field on #username
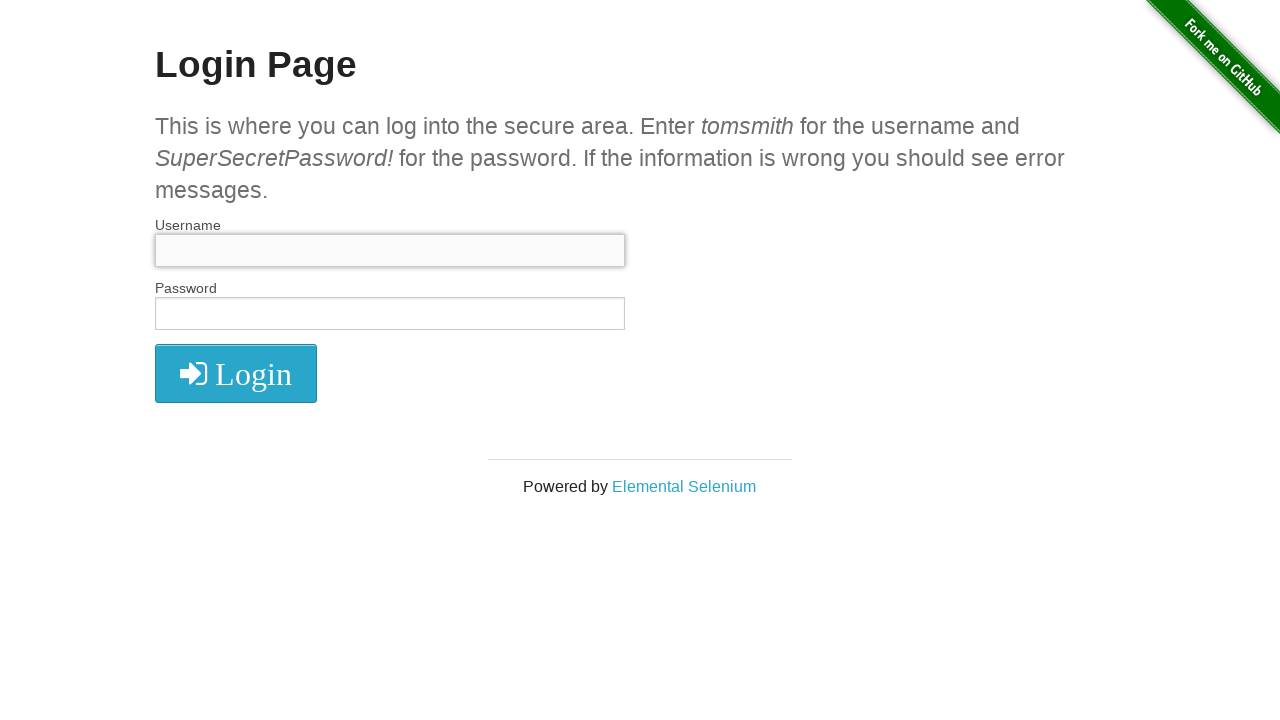

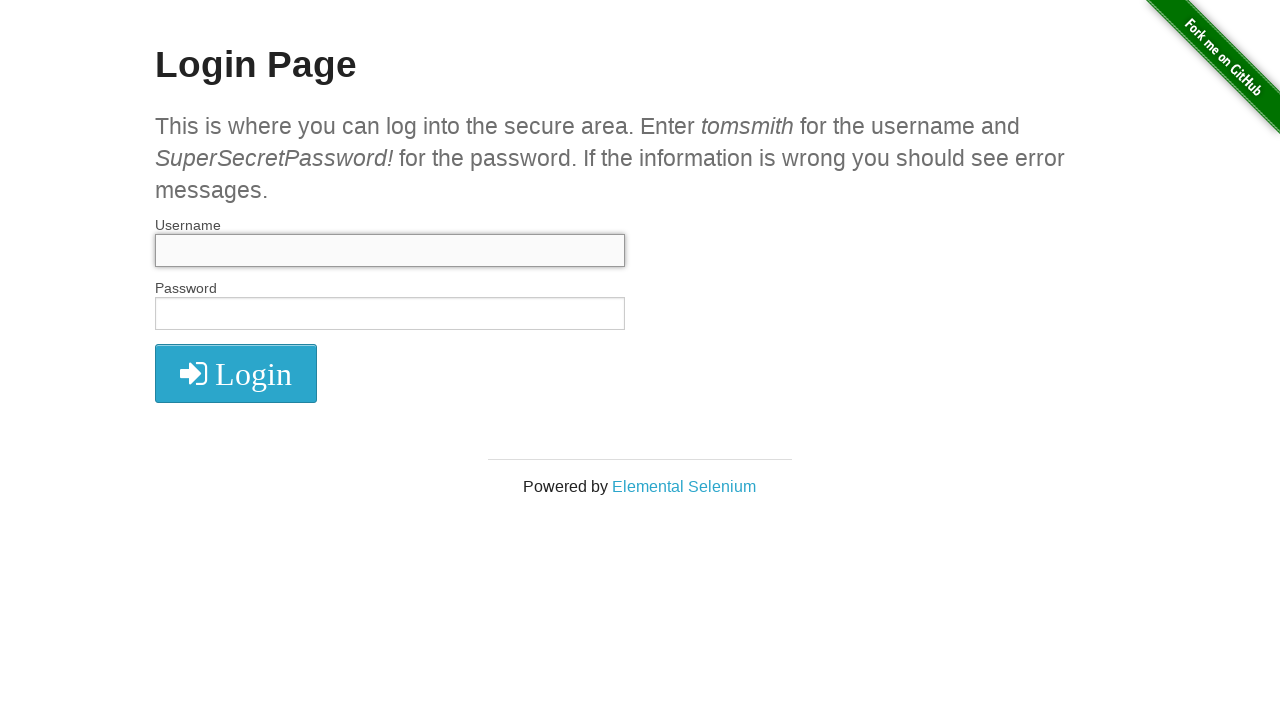